Tests window handling by clicking a link that opens a new window, extracting text from the new window, then closing both windows

Starting URL: https://rahulshettyacademy.com/loginpagePractise/

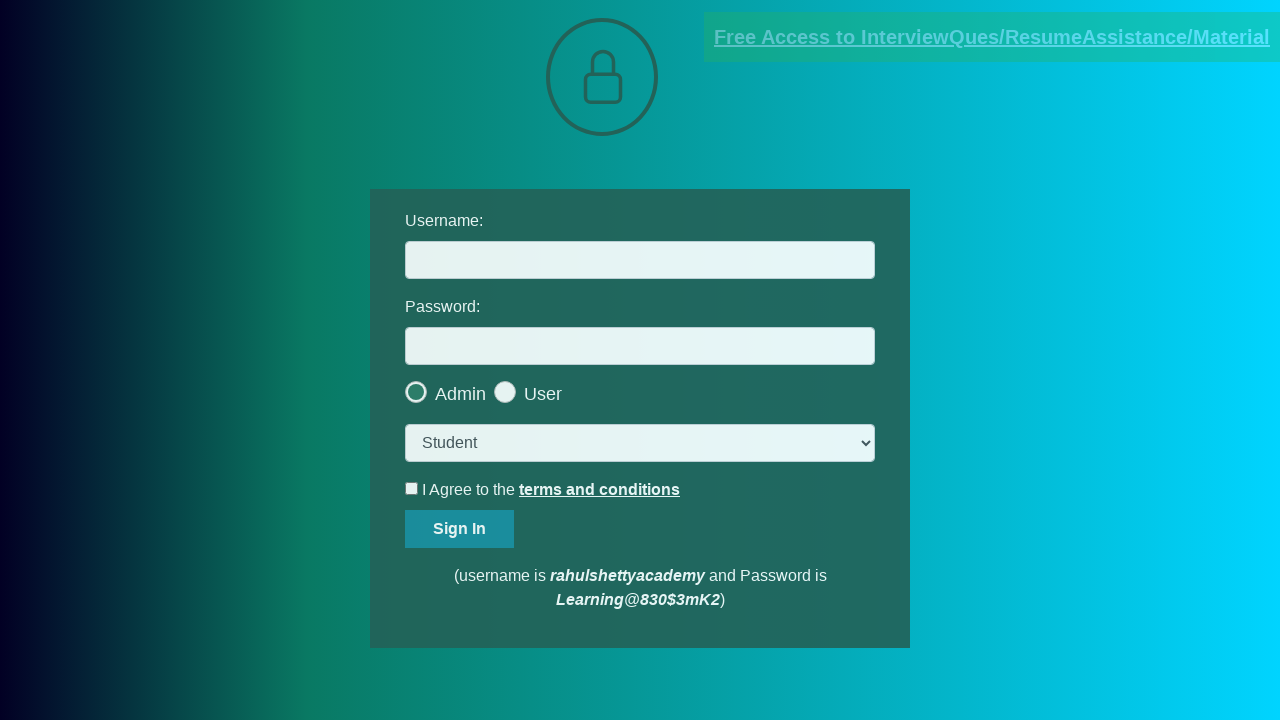

Clicked blinking text link to open new window at (992, 37) on a.blinkingText
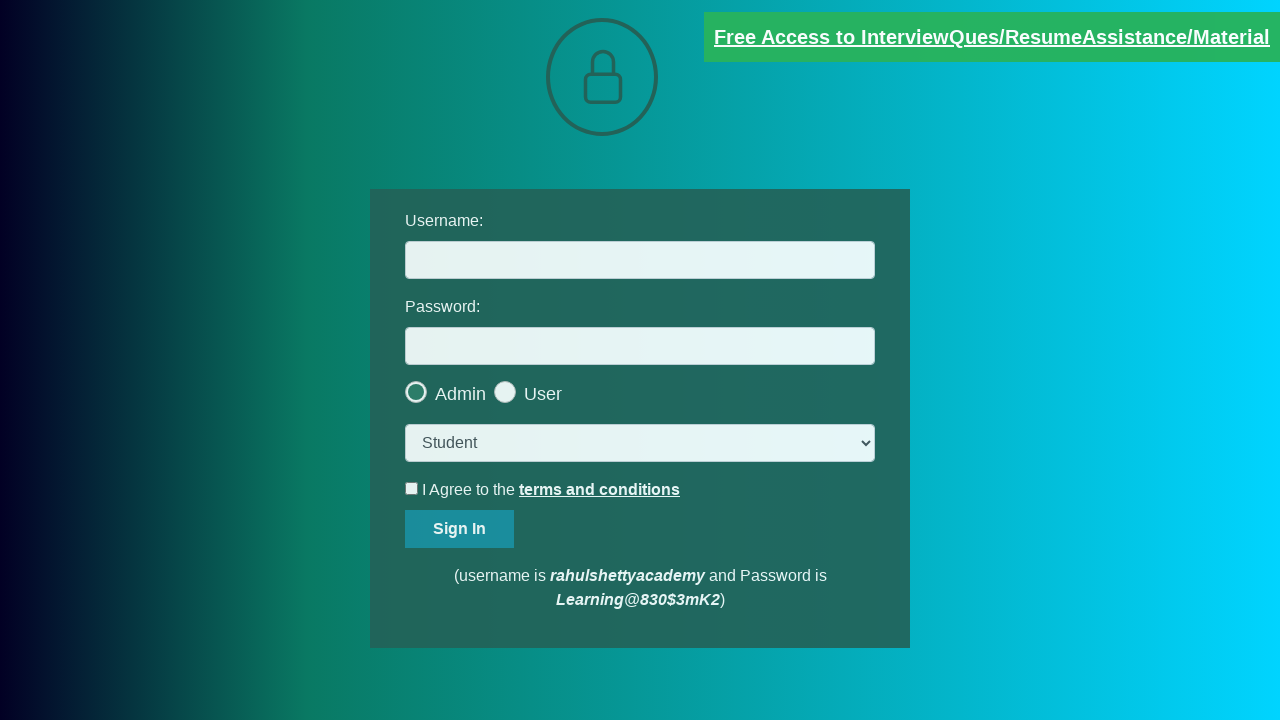

New window opened and captured
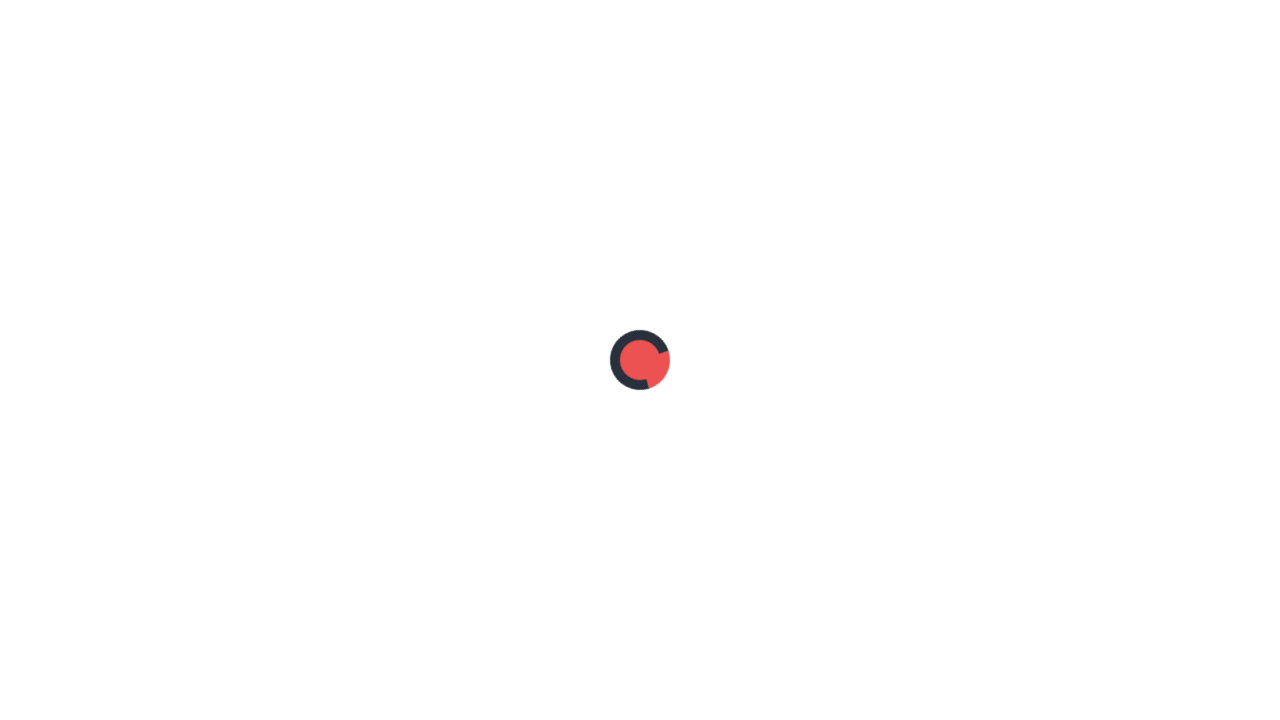

New page finished loading
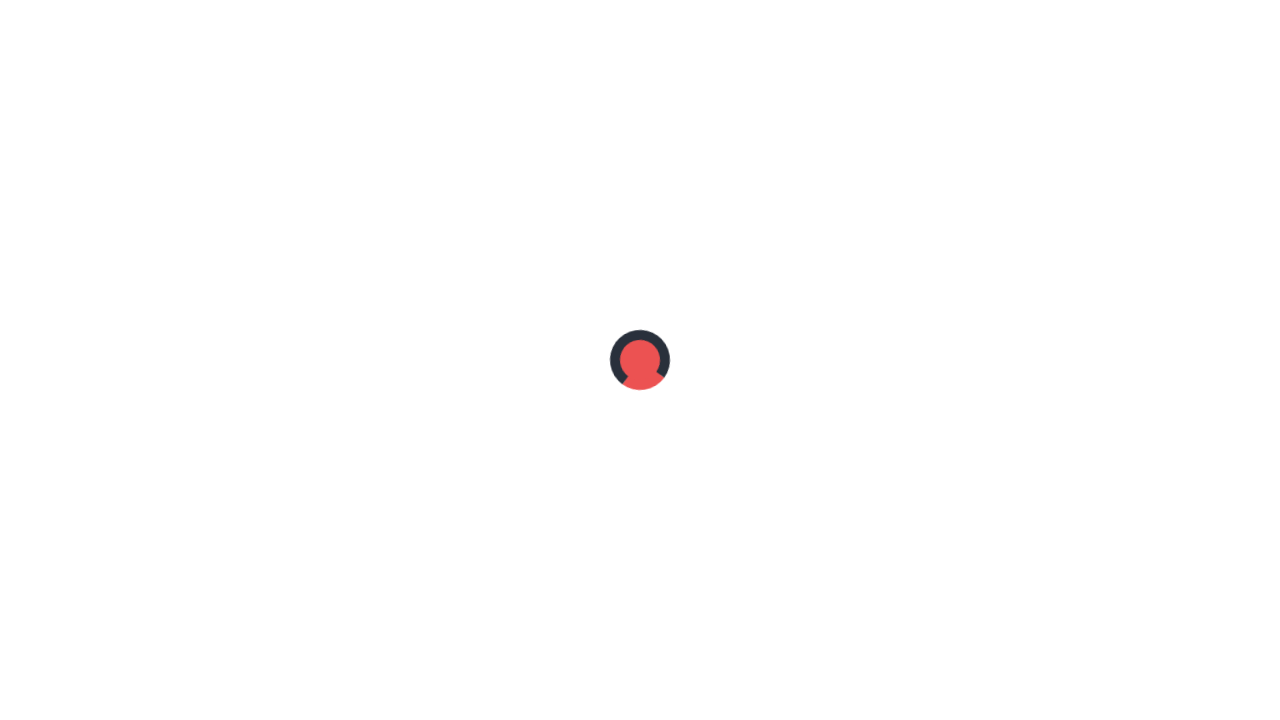

Extracted link text from new window: mentor@rahulshettyacademy.com
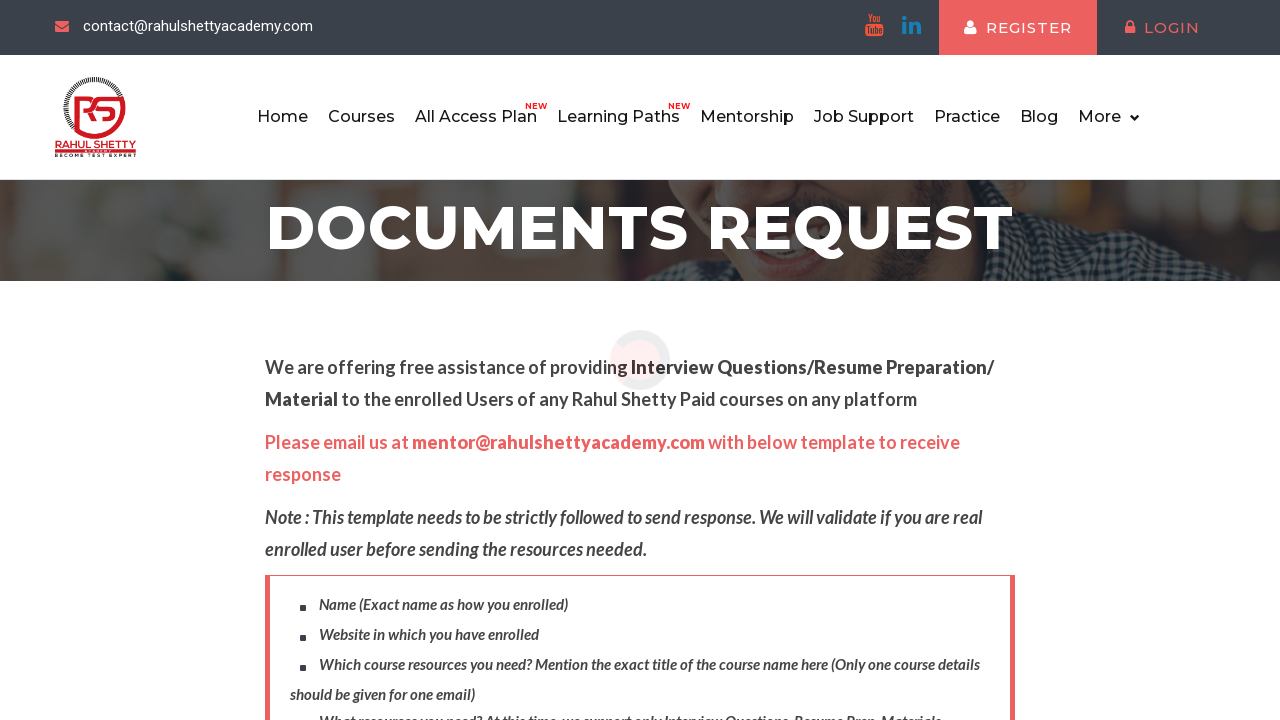

Closed new window
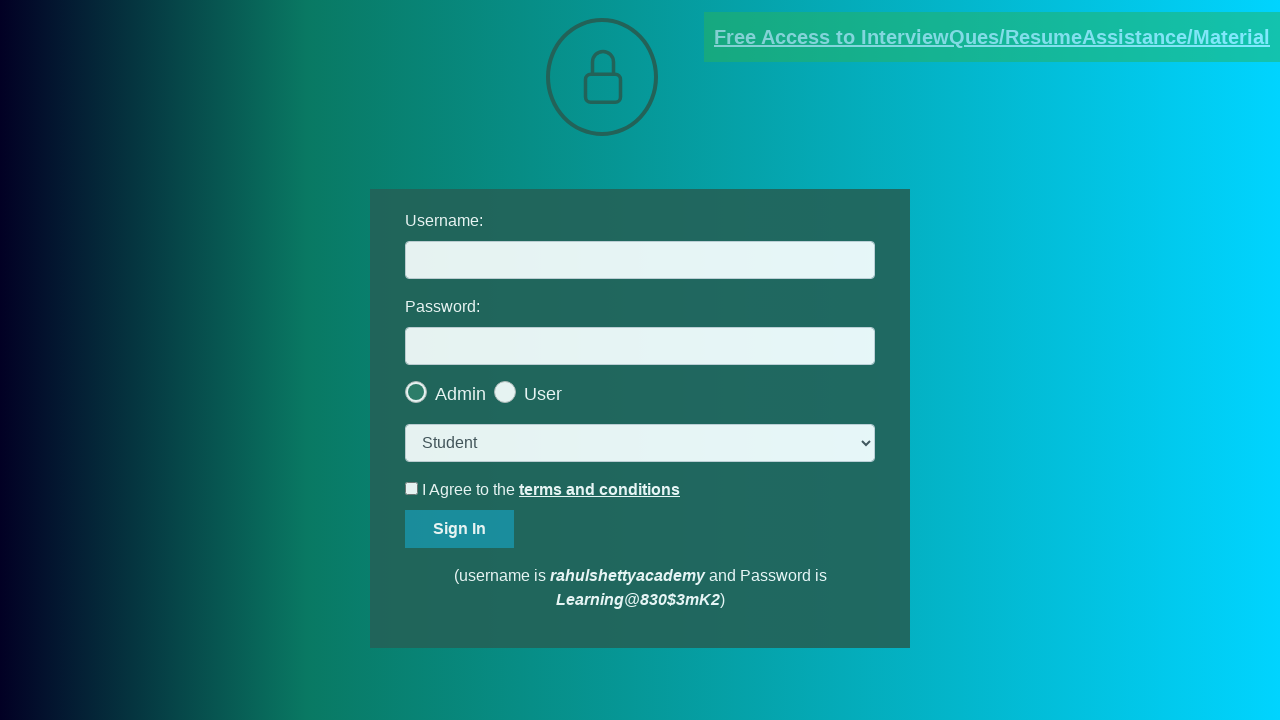

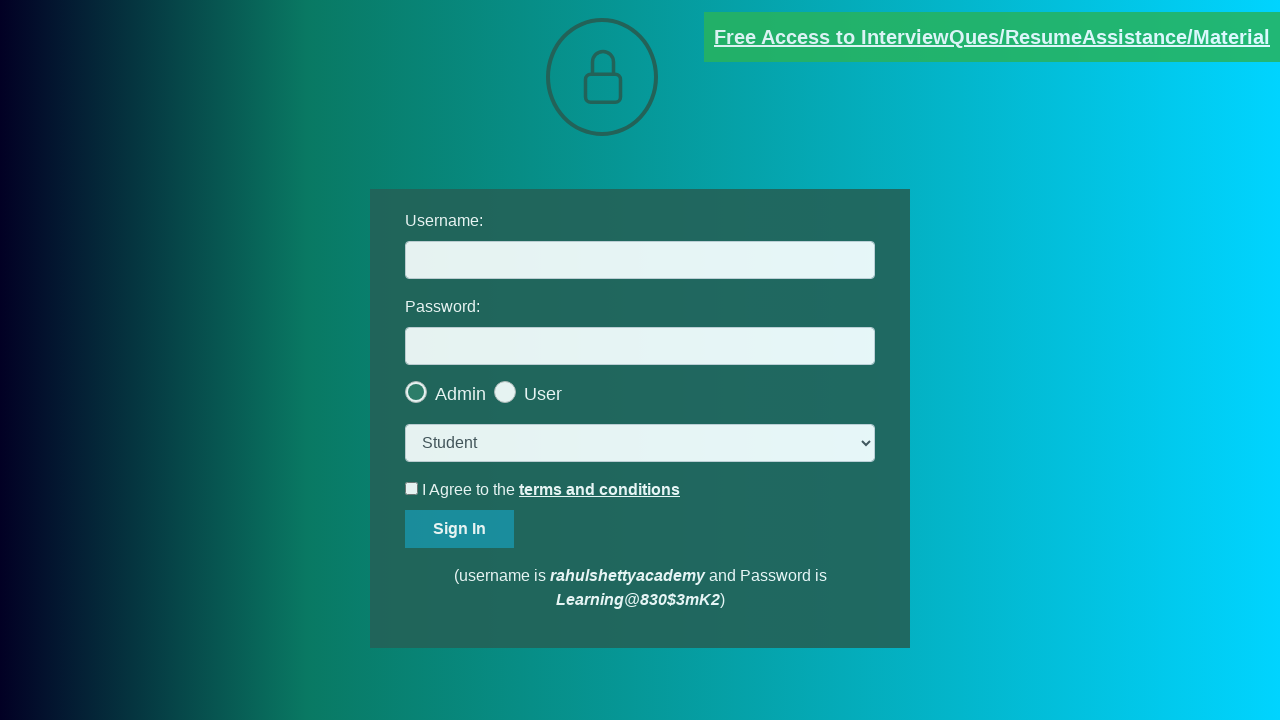